Tests an e-commerce flow including product search, adding items to cart, applying a promo code, and verifying price calculations

Starting URL: https://rahulshettyacademy.com/seleniumPractise/

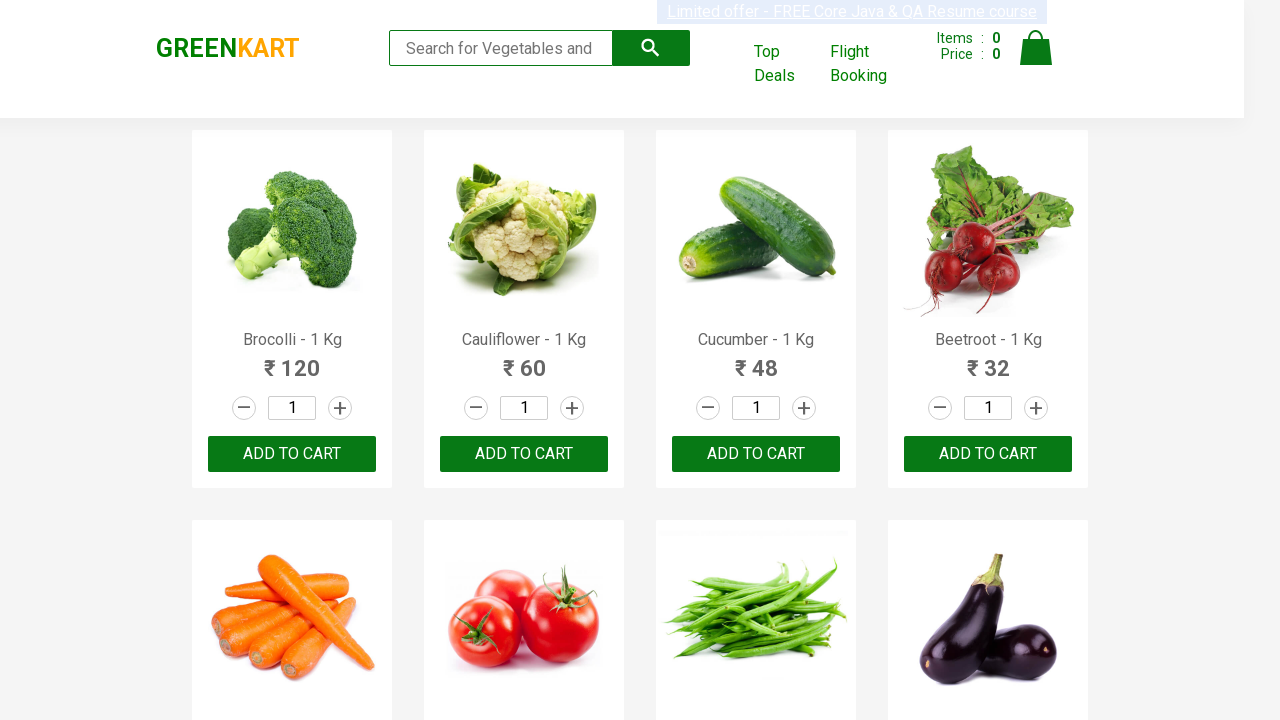

Filled search field with 'ber' on input.search-keyword
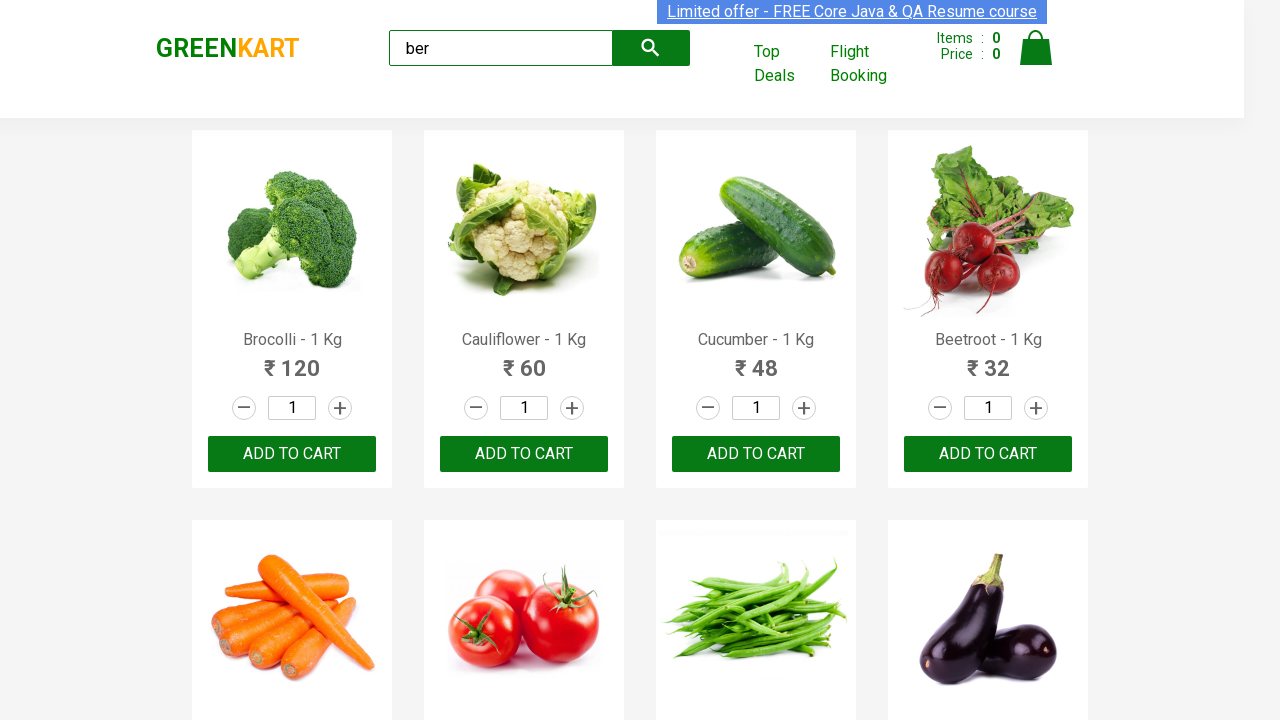

Waited 4 seconds for products to load
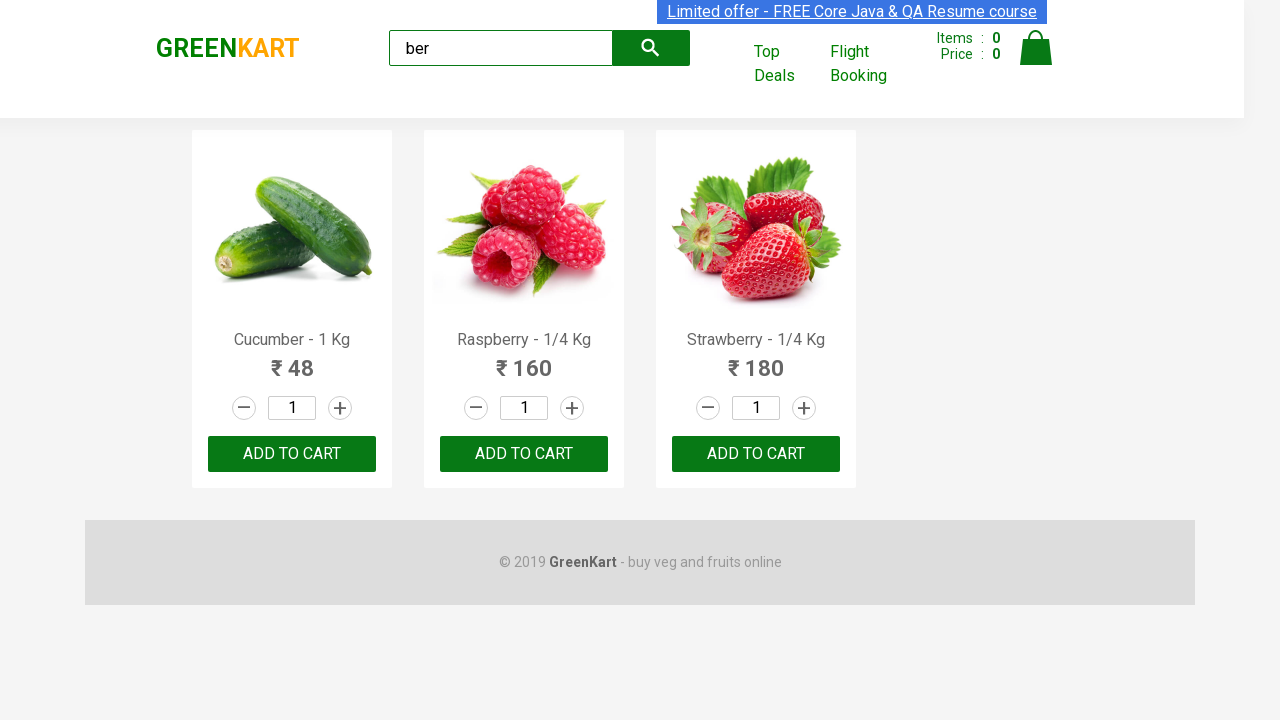

Found 3 products matching search
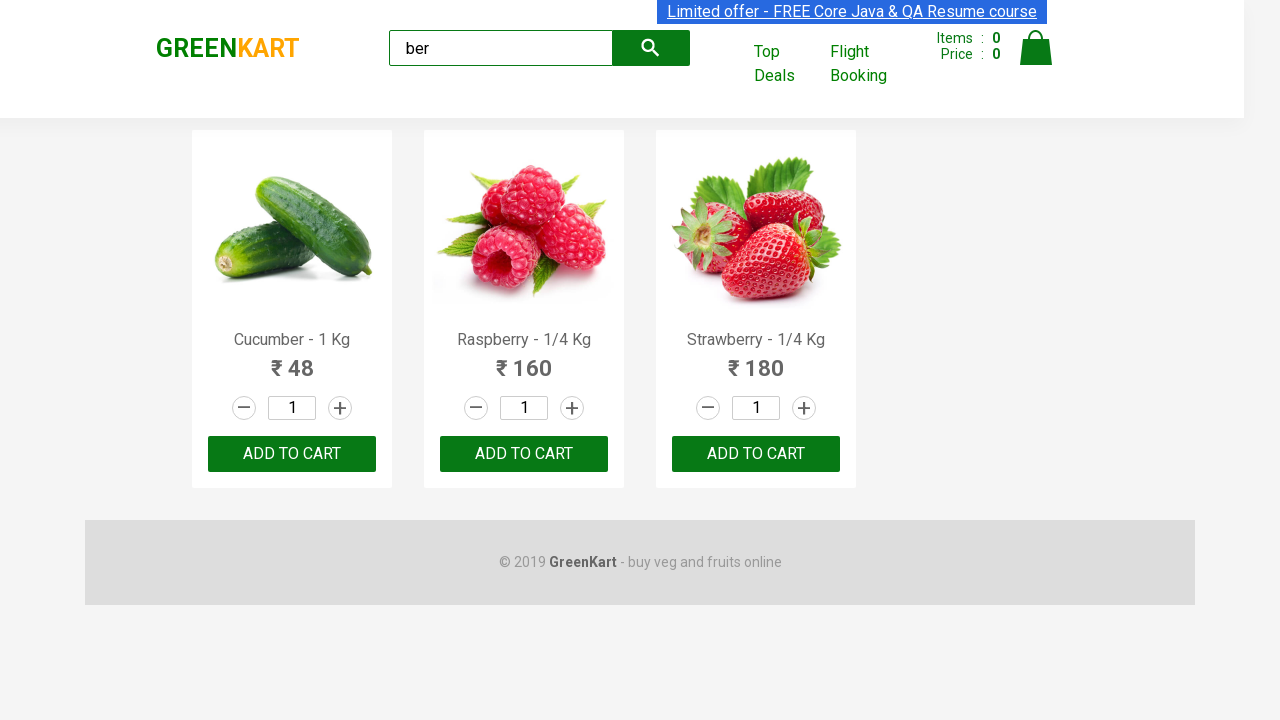

Retrieved product name: Cucumber - 1 Kg
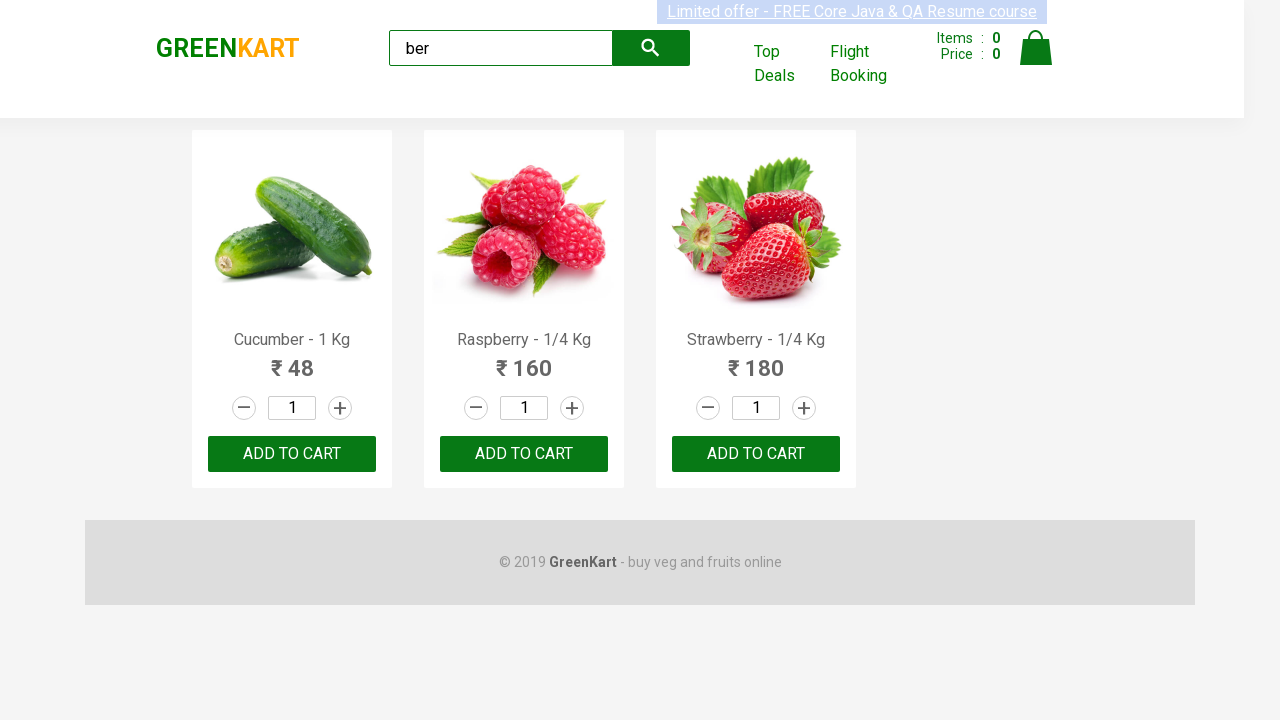

Clicked 'Add to Cart' button for product 1 at (292, 454) on (//div[@class='product-action']/button)[1]
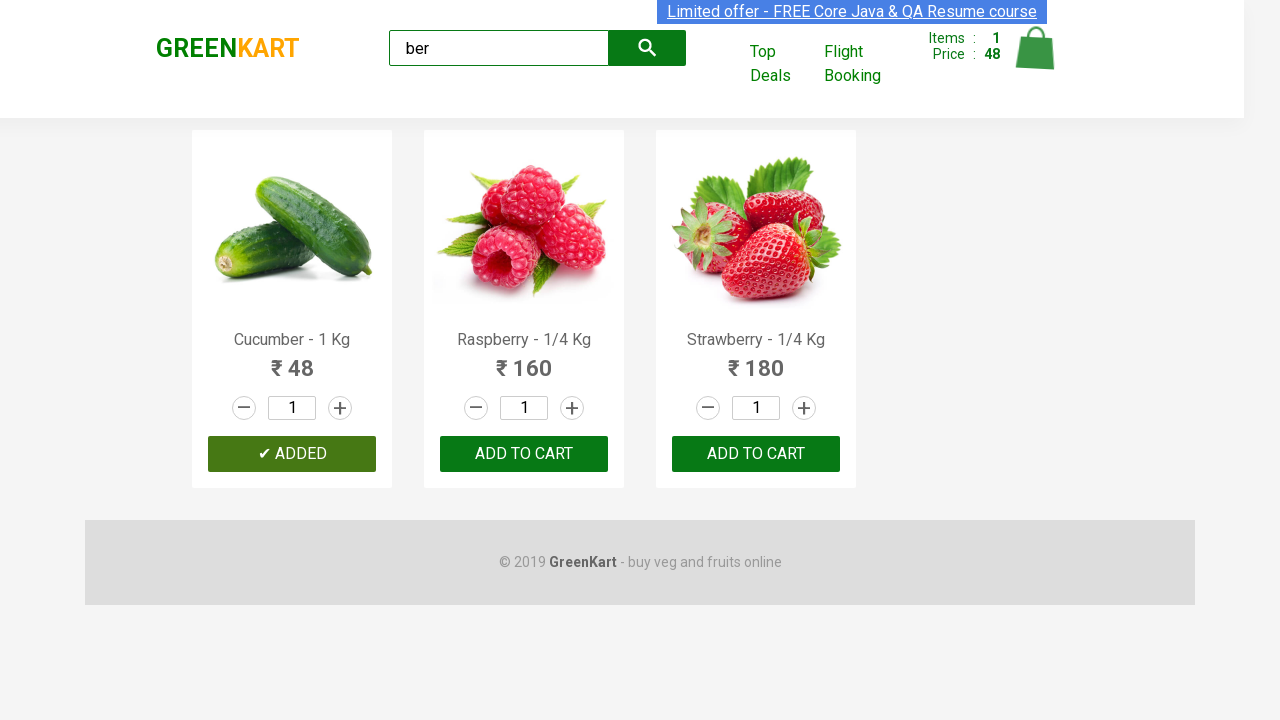

Retrieved product name: Raspberry - 1/4 Kg
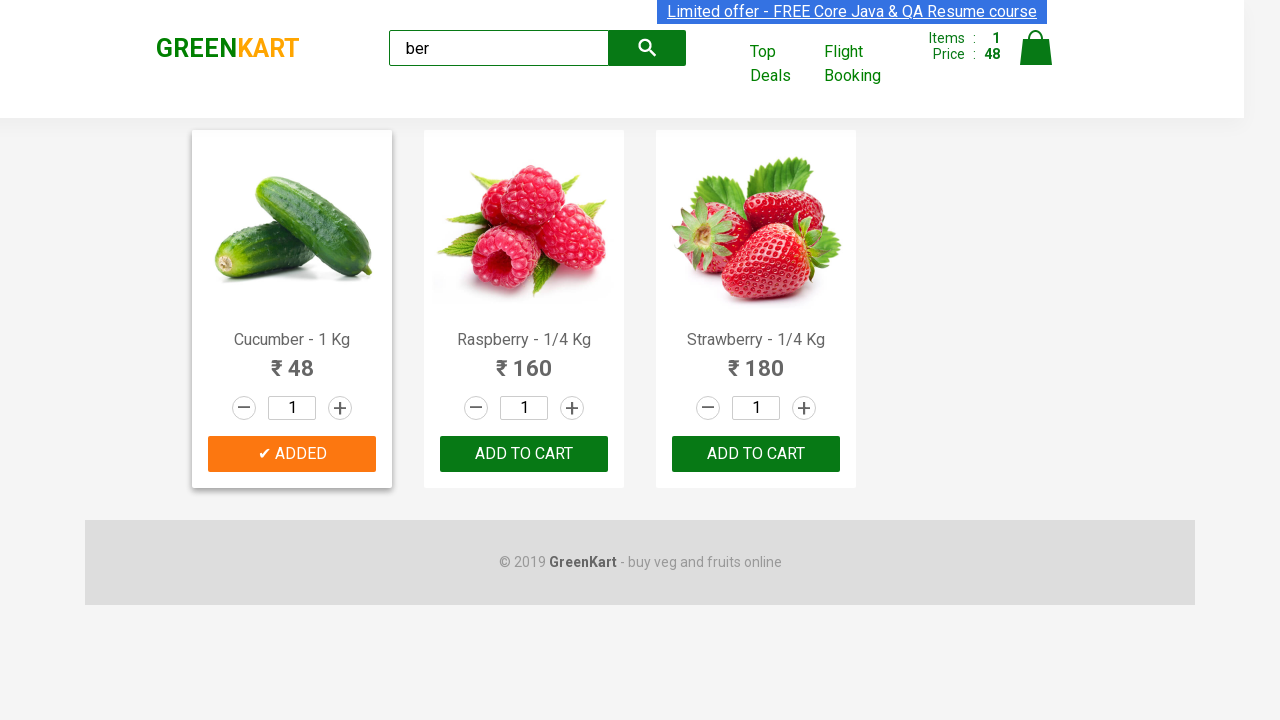

Clicked 'Add to Cart' button for product 2 at (524, 454) on (//div[@class='product-action']/button)[2]
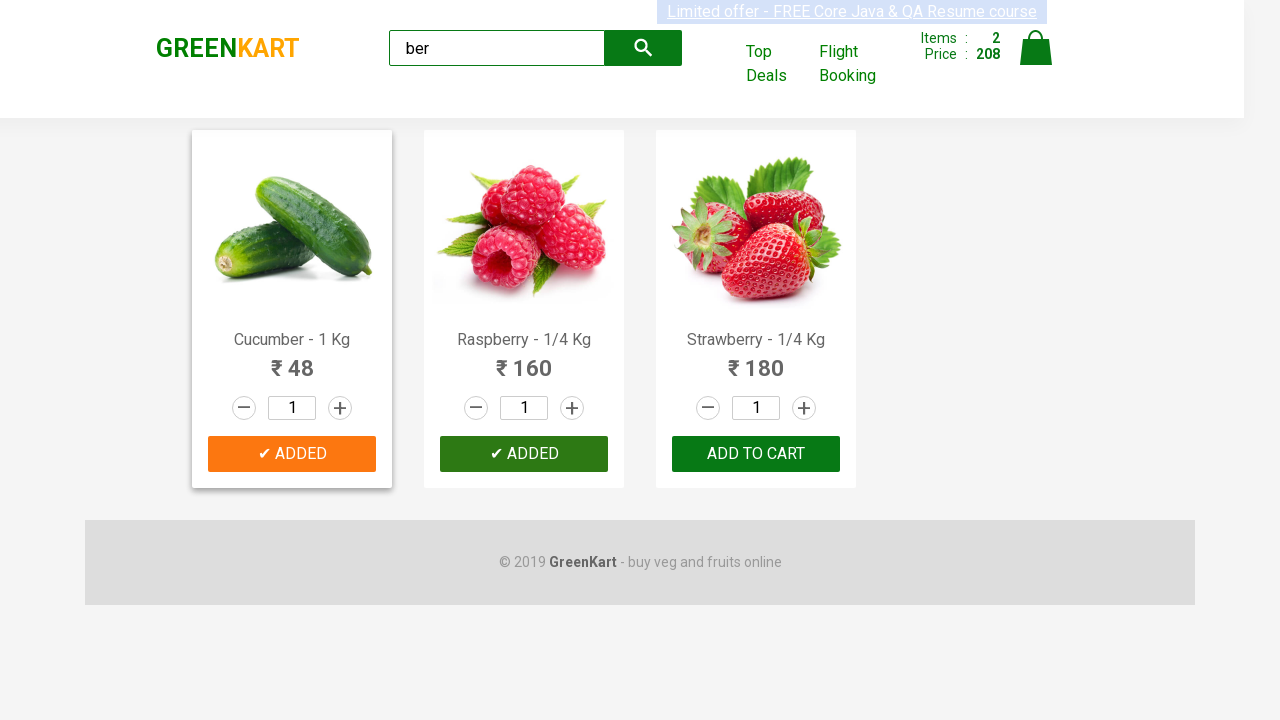

Retrieved product name: Strawberry - 1/4 Kg
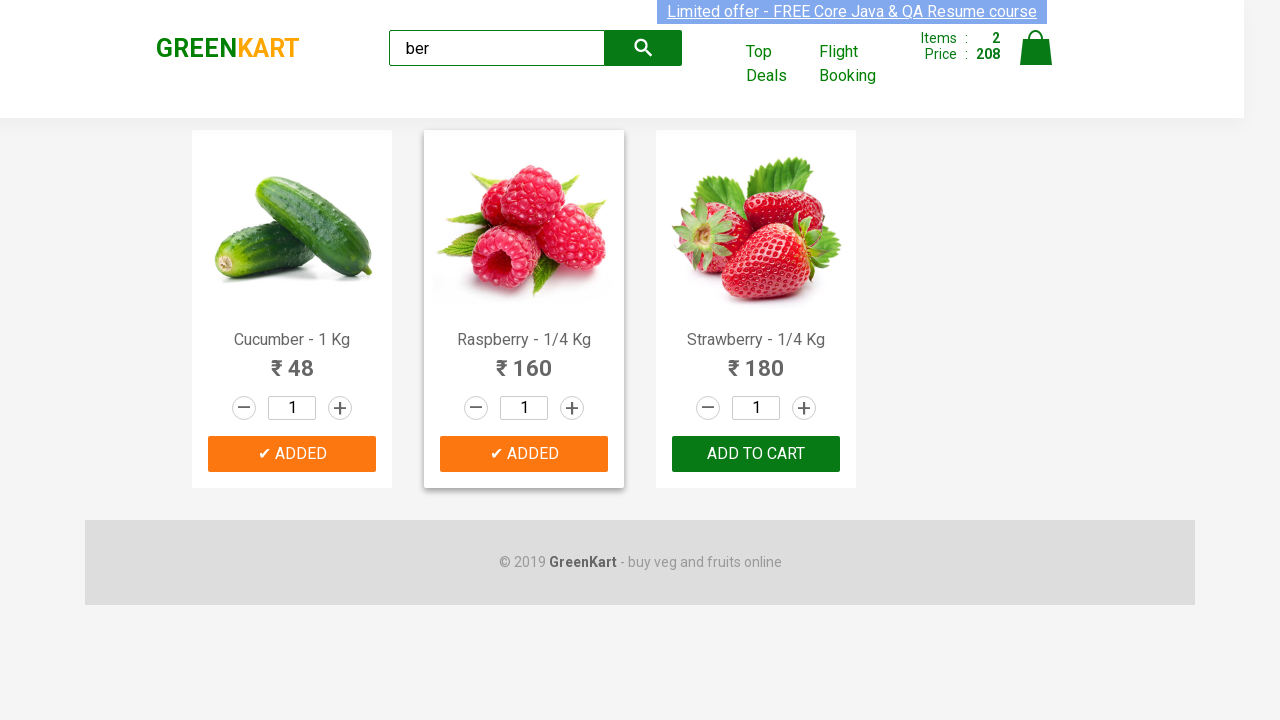

Clicked 'Add to Cart' button for product 3 at (756, 454) on (//div[@class='product-action']/button)[3]
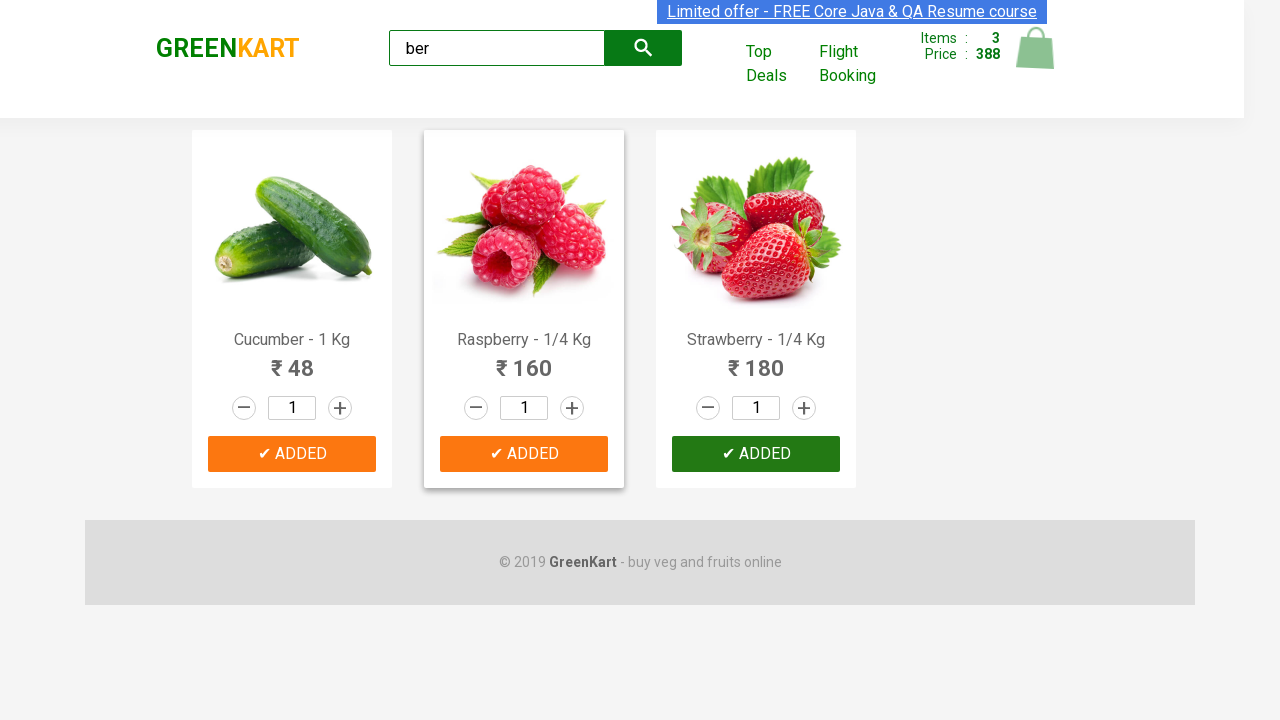

Clicked Cart icon to view cart at (1036, 48) on img[alt='Cart']
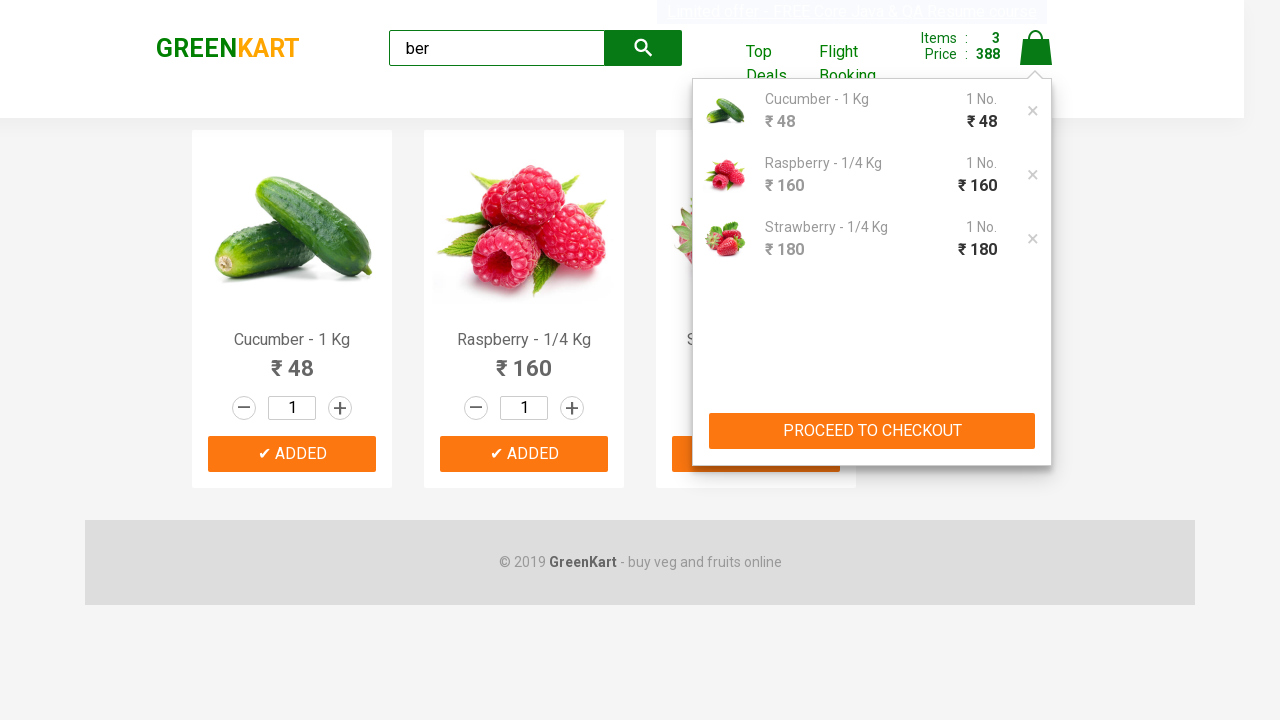

Clicked 'PROCEED TO CHECKOUT' button at (872, 431) on xpath=//button[text()='PROCEED TO CHECKOUT']
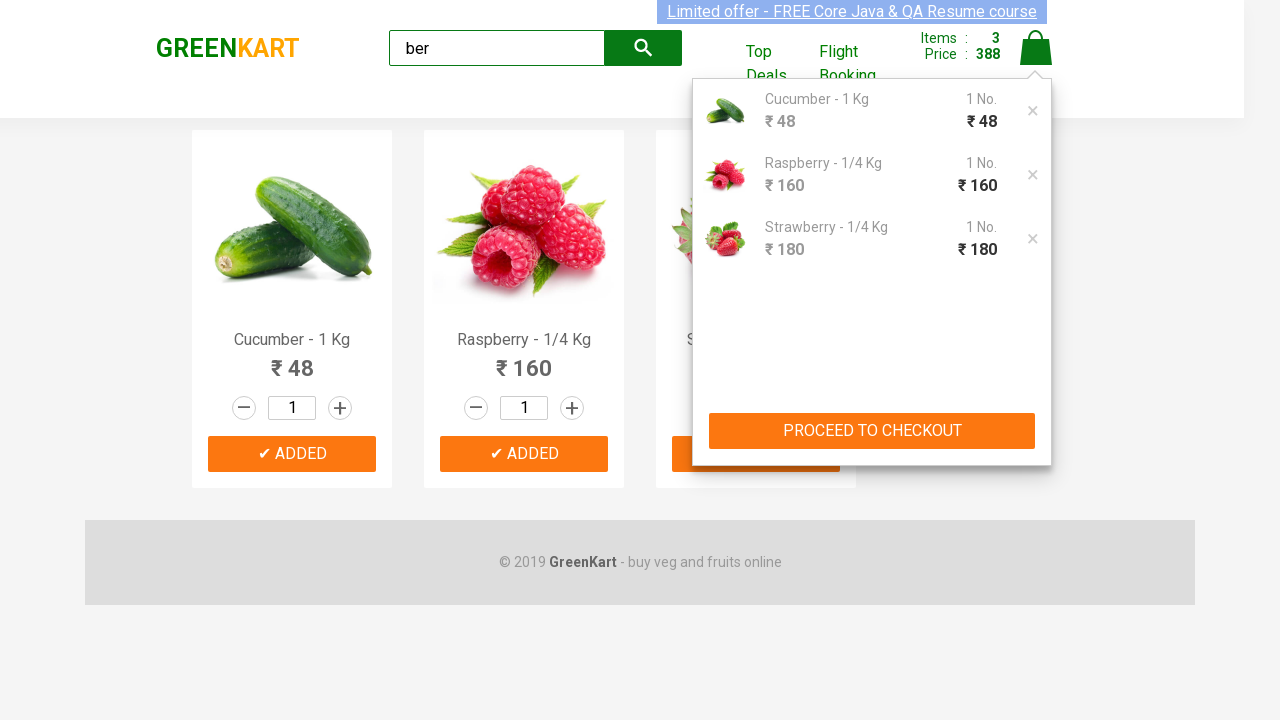

Checkout page loaded with promo code field visible
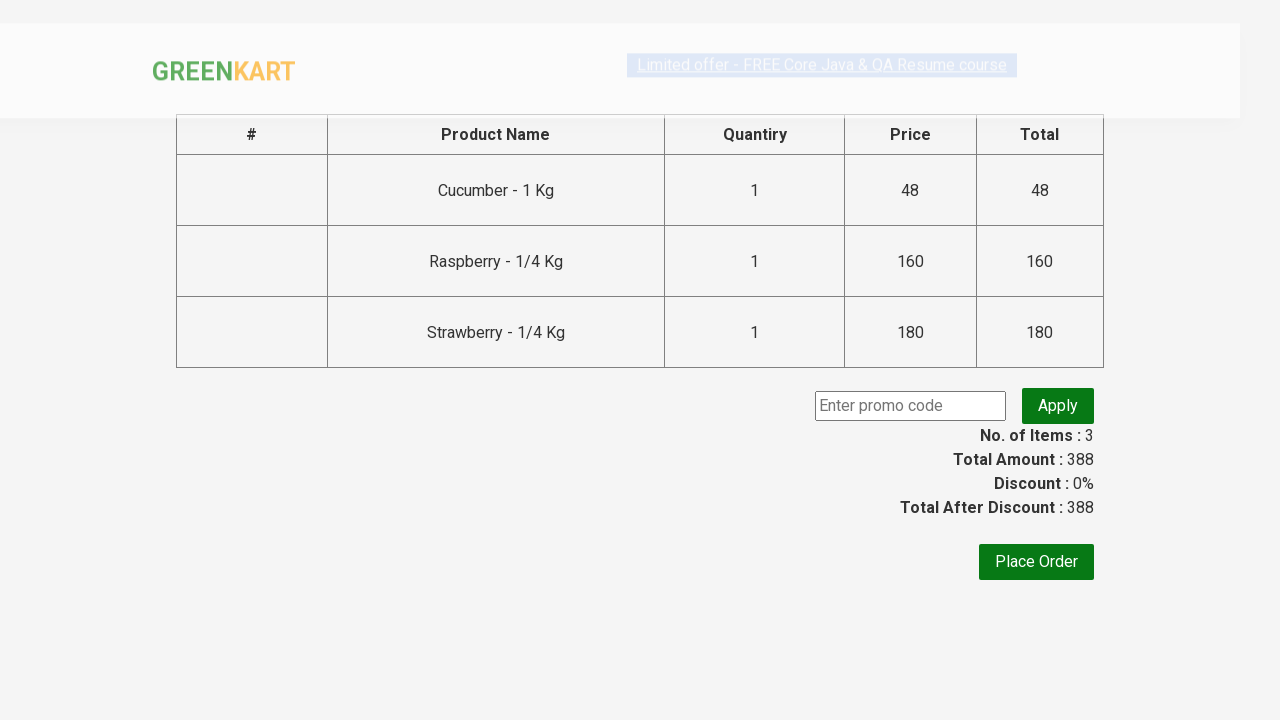

Found 3 items in cart
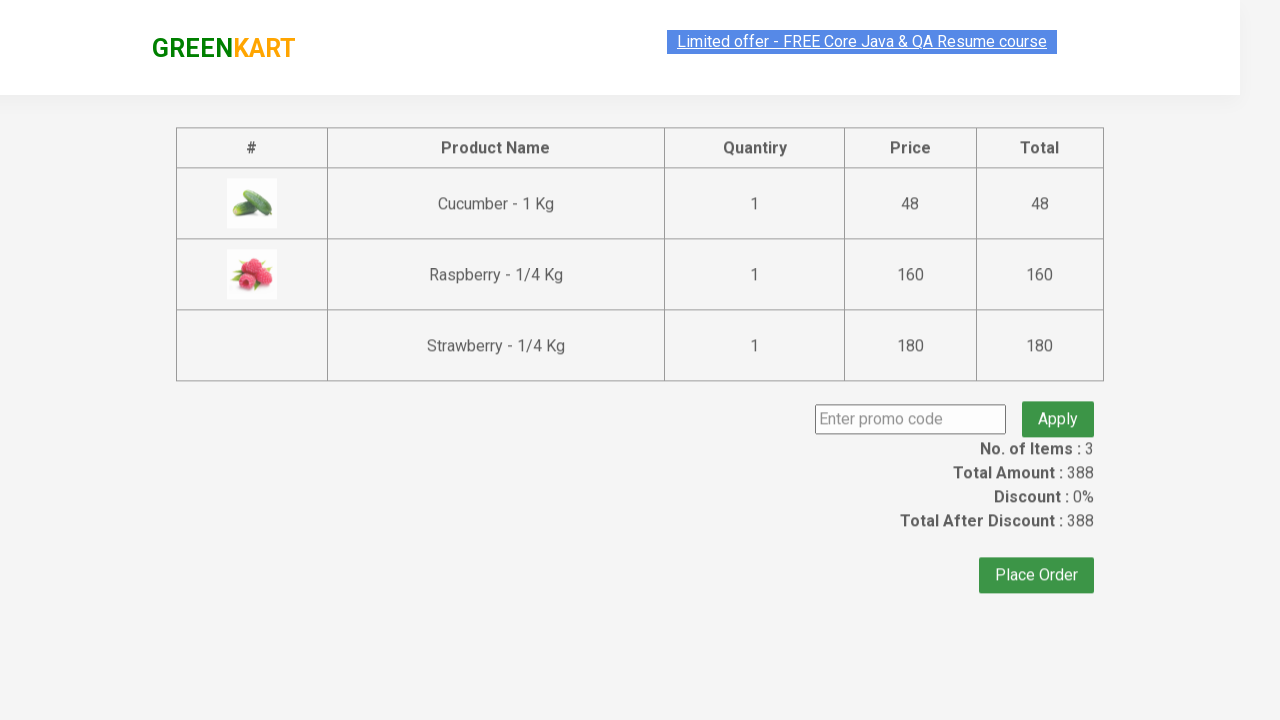

Verified cart items match added products
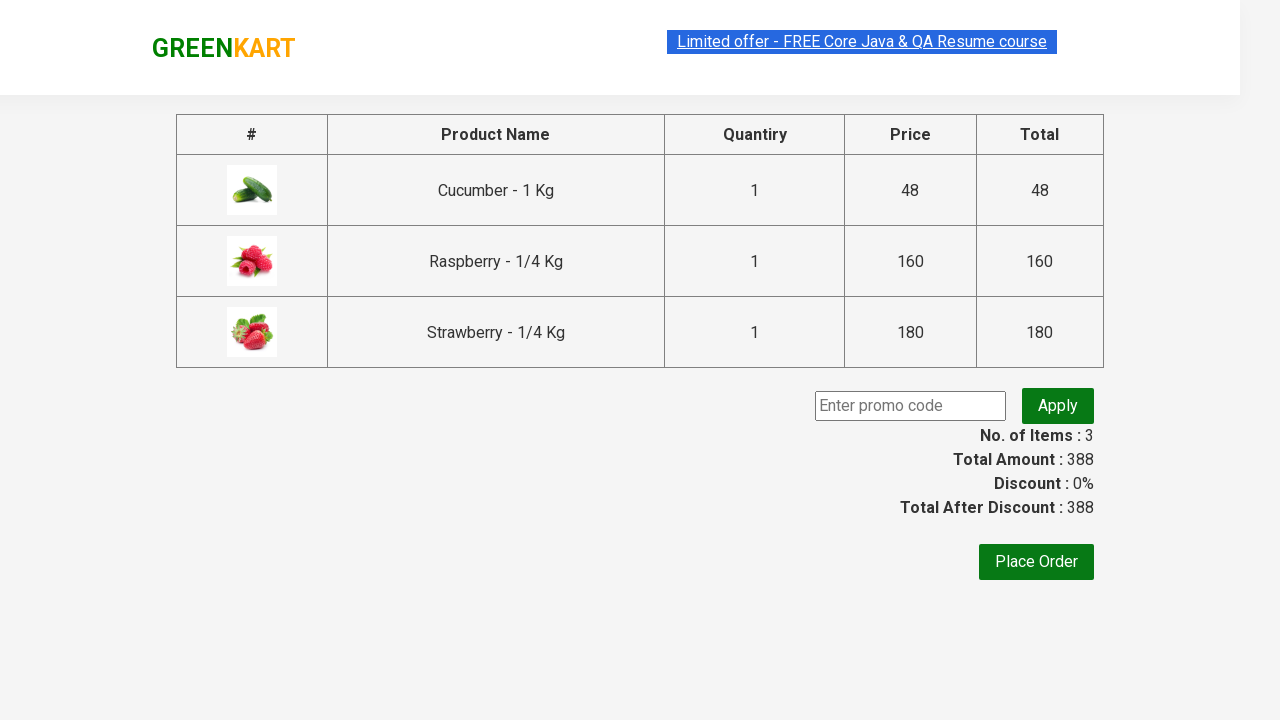

Retrieved original discount amount: 388.0
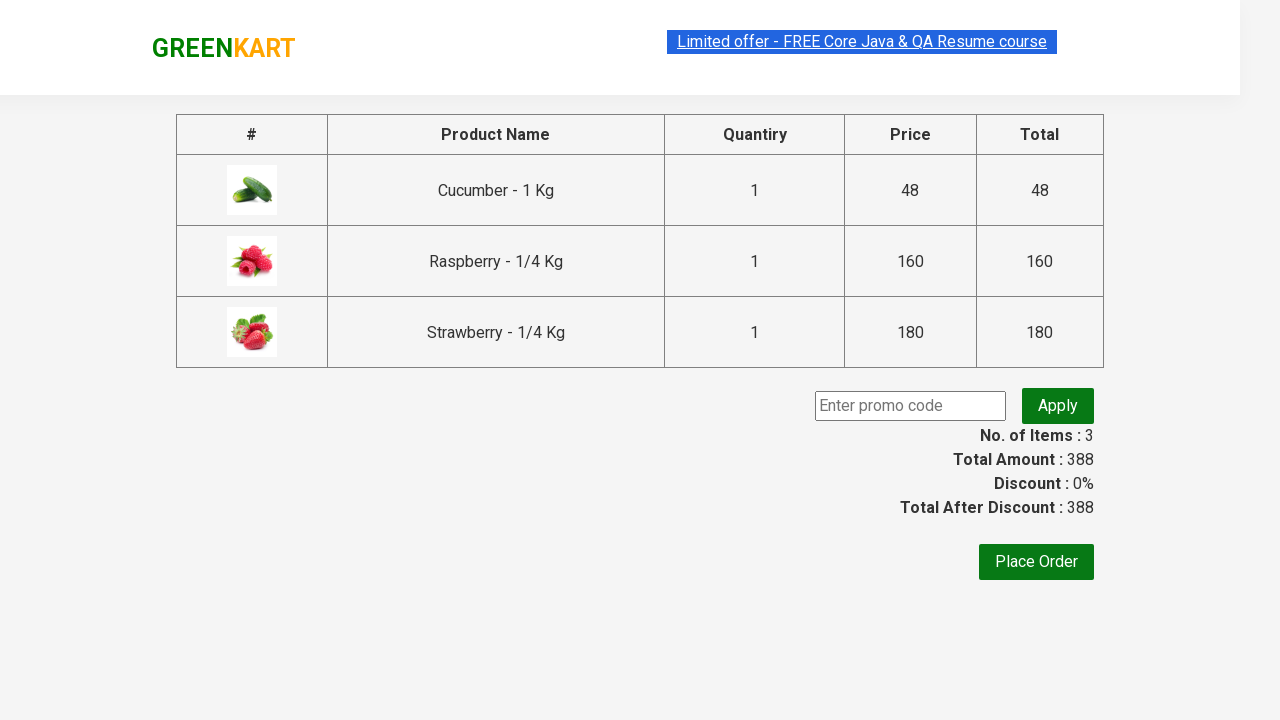

Filled promo code field with 'rahulshettyacademy' on .promoCode
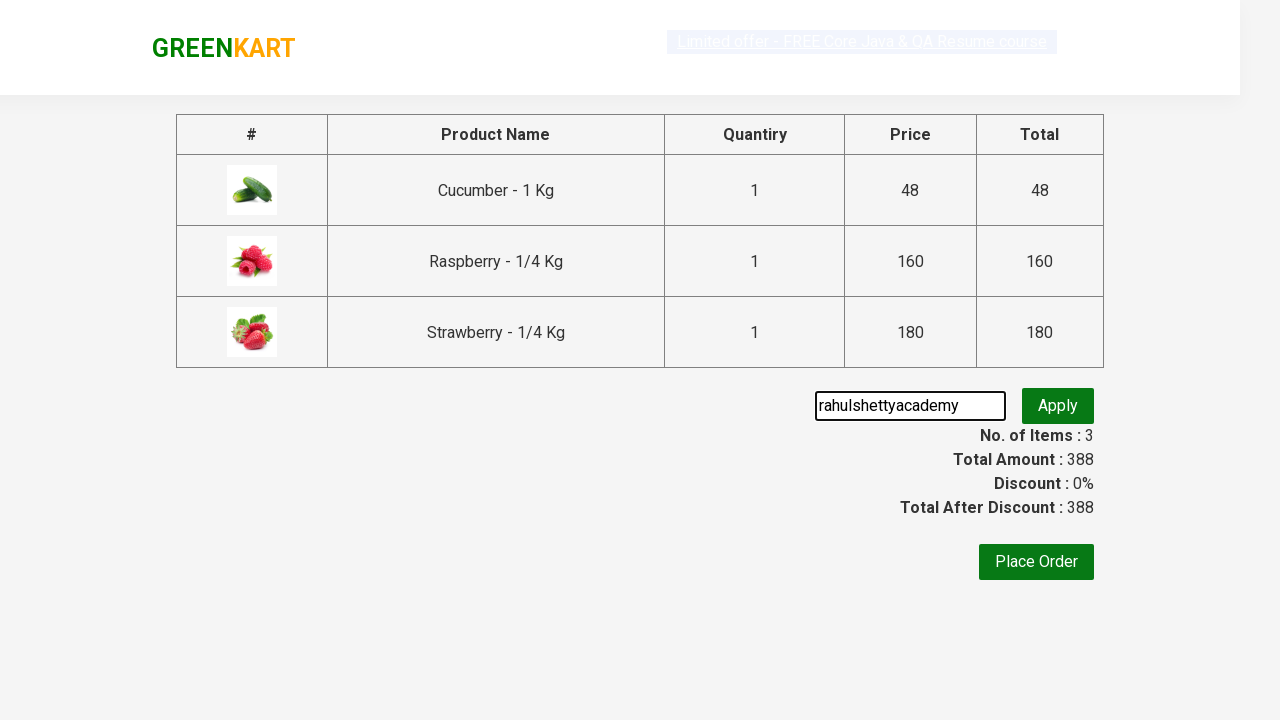

Clicked promo code apply button at (1058, 406) on .promoBtn
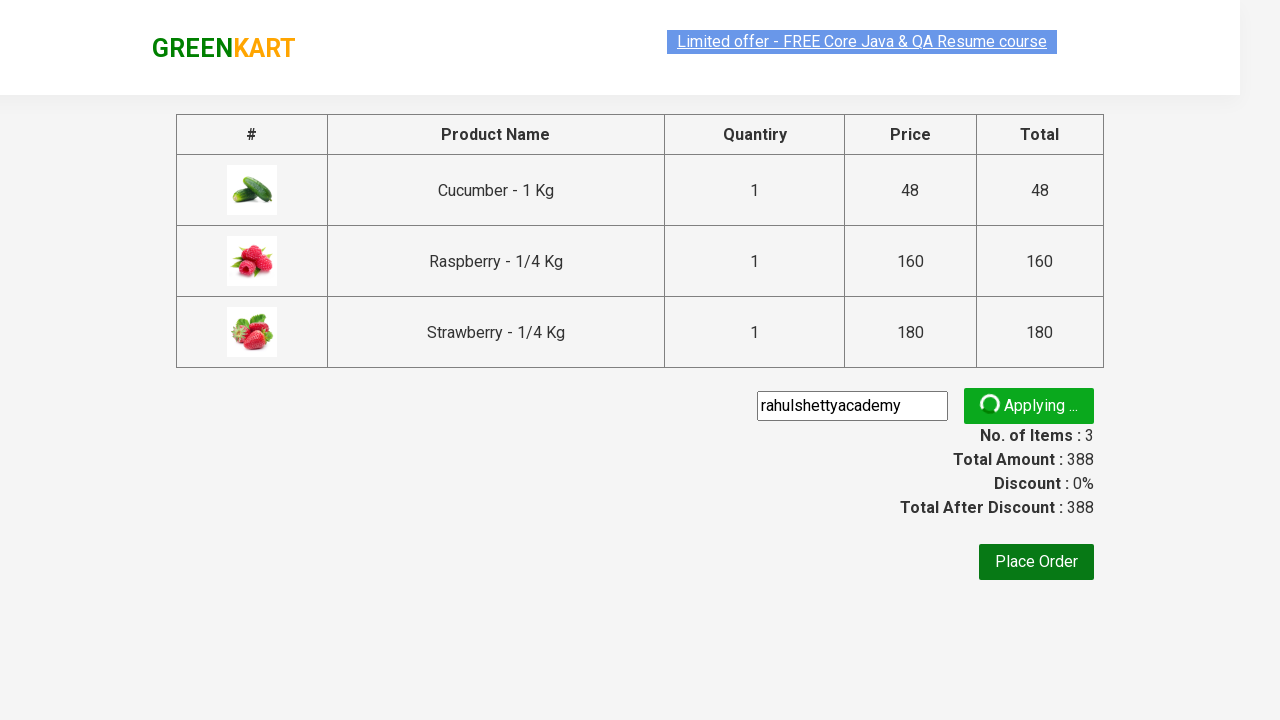

Promo code applied - success message appeared
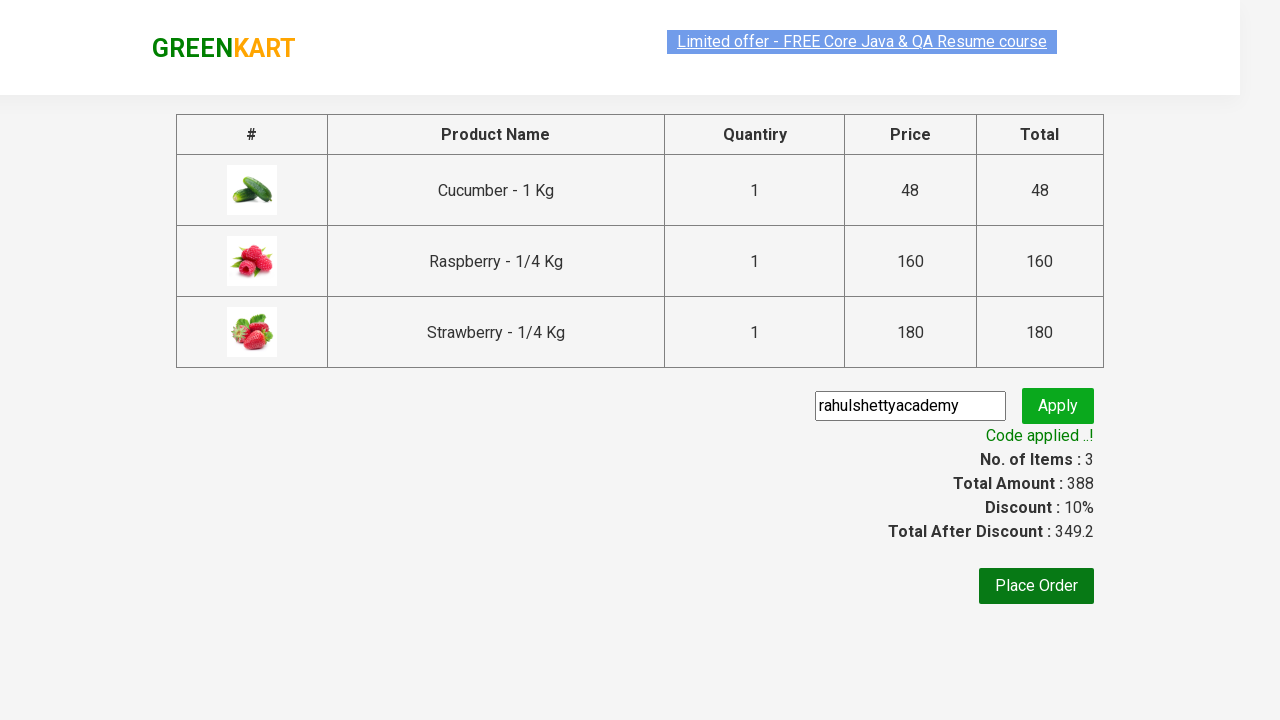

Verified discount was applied - new amount: 349.2 (reduced from 388.0)
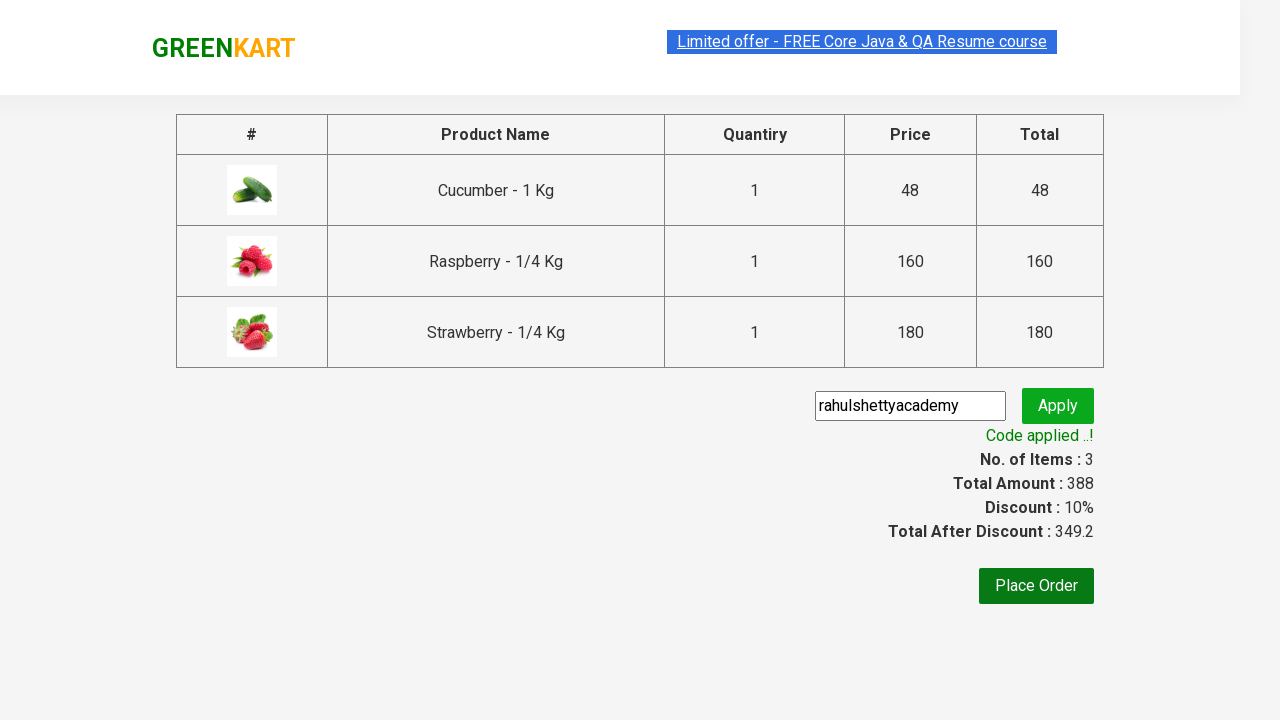

Verified promo success message: Code applied ..!
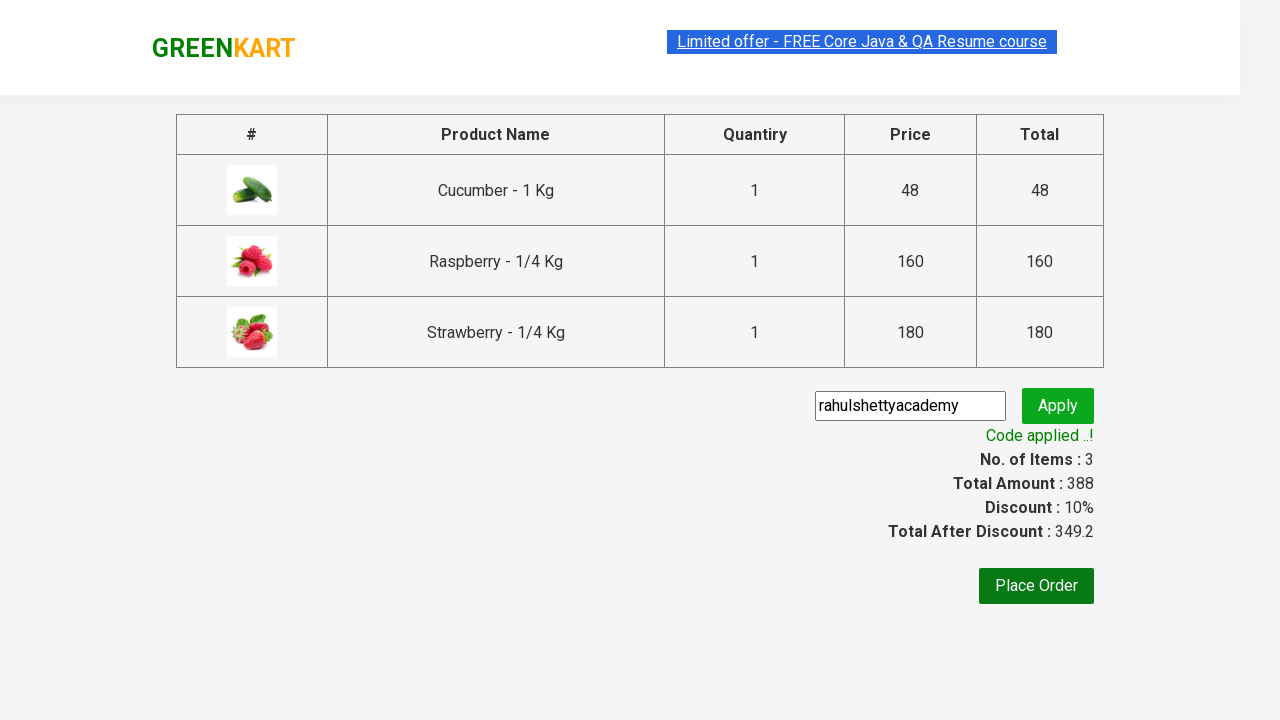

Found 3 line items for calculation
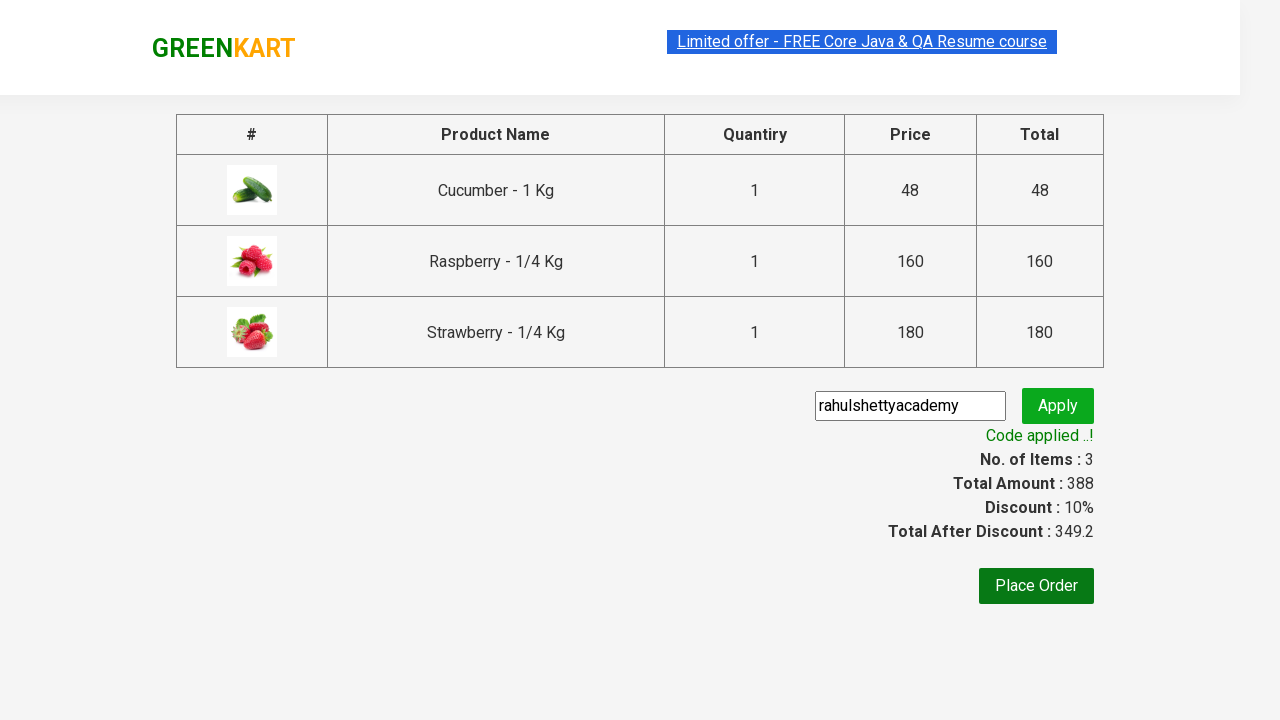

Calculated sum of line items: 388
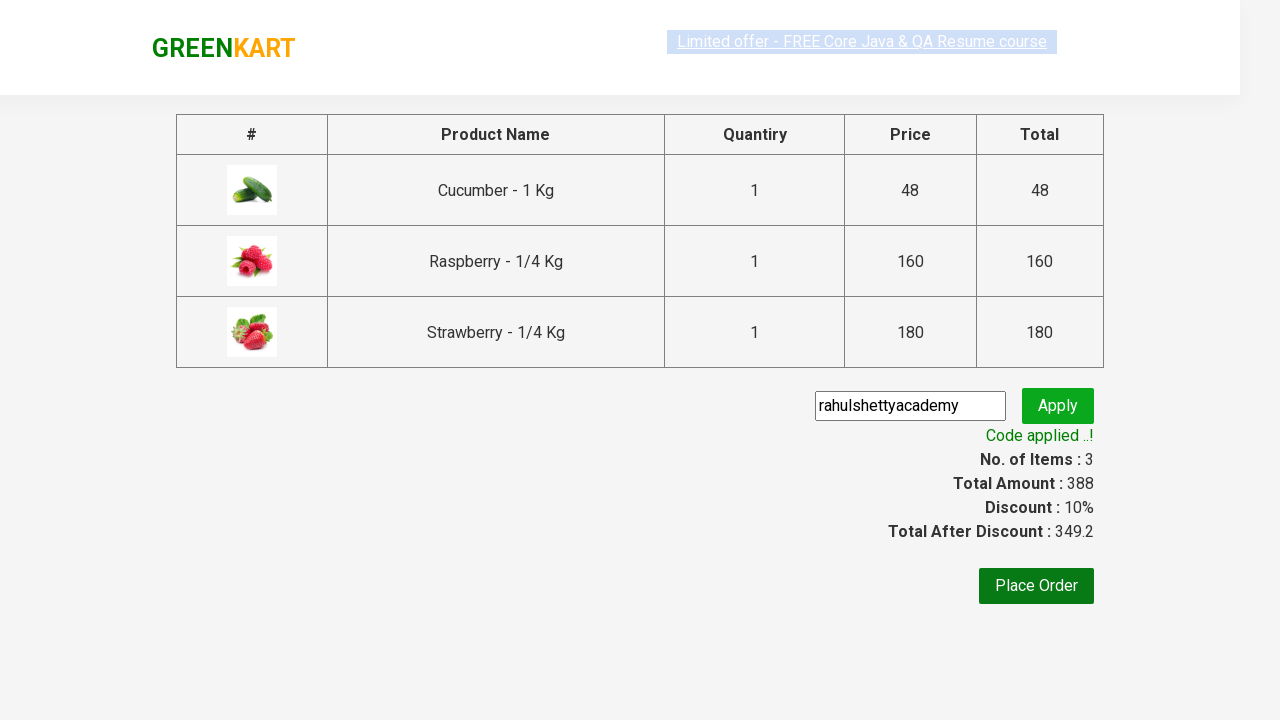

Verified total amount matches calculated sum: 388.0
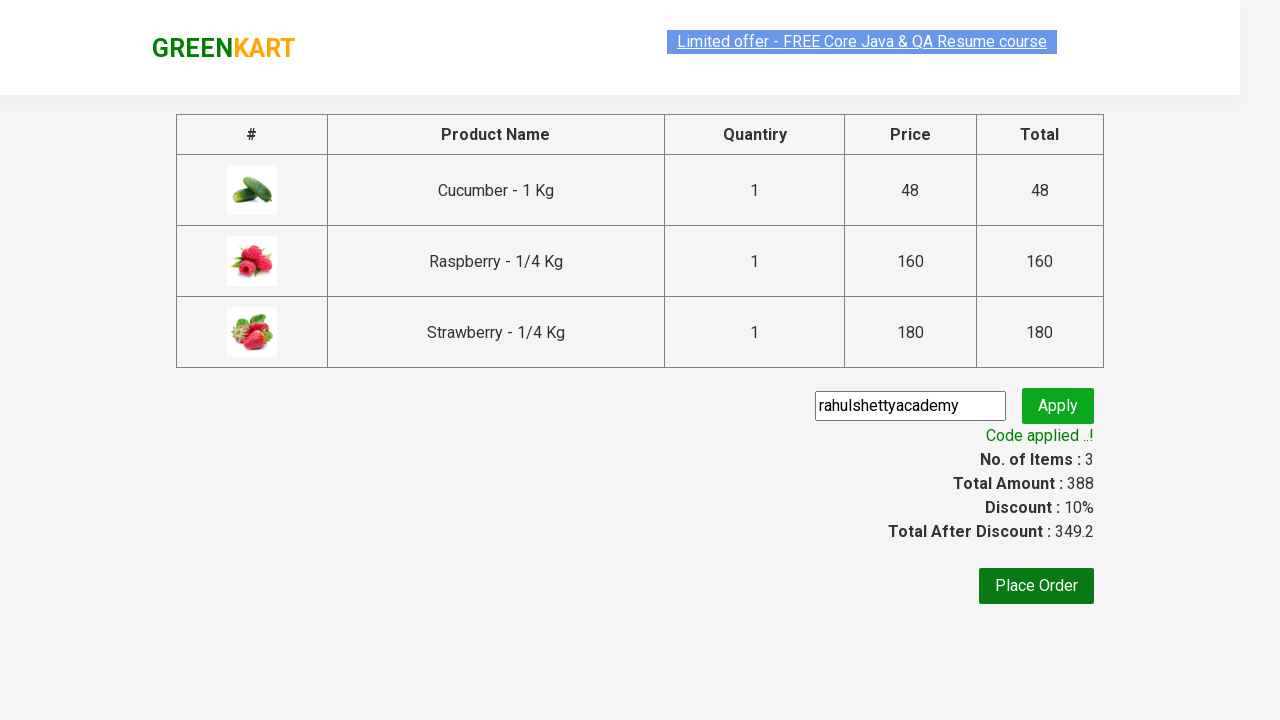

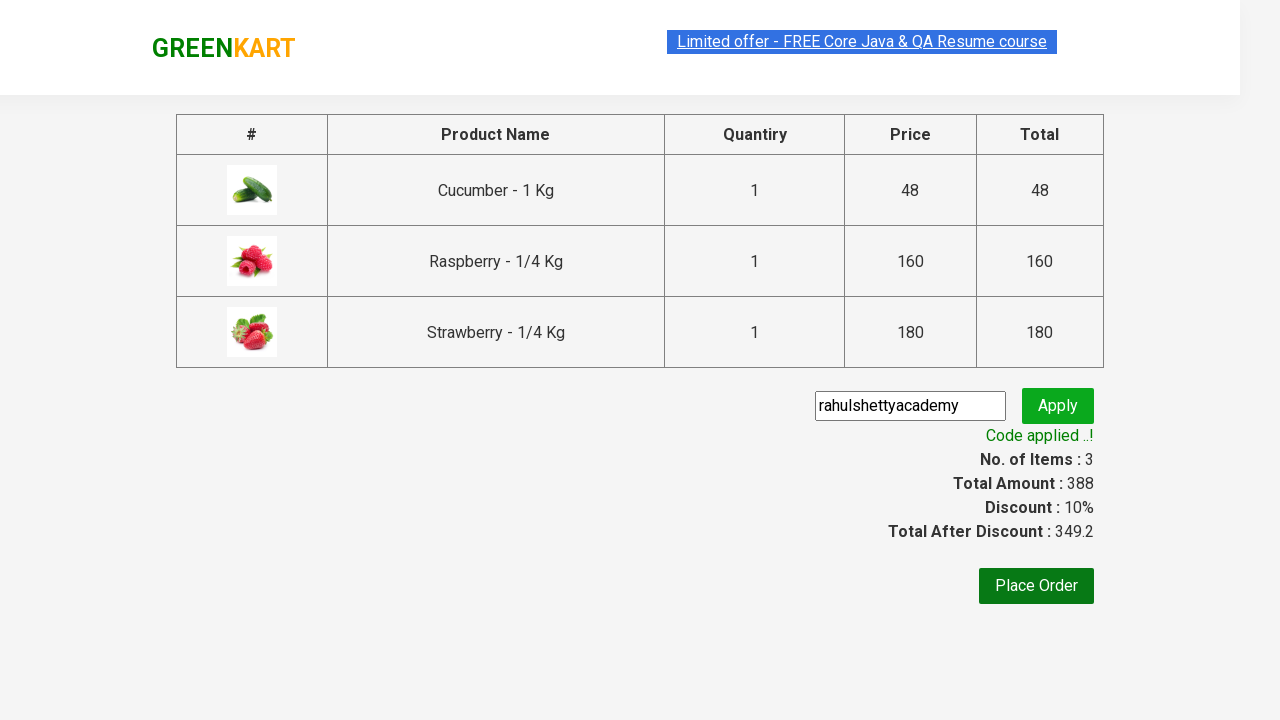